Tests Python.org search functionality by entering a search query and verifying that results are returned

Starting URL: http://www.python.org

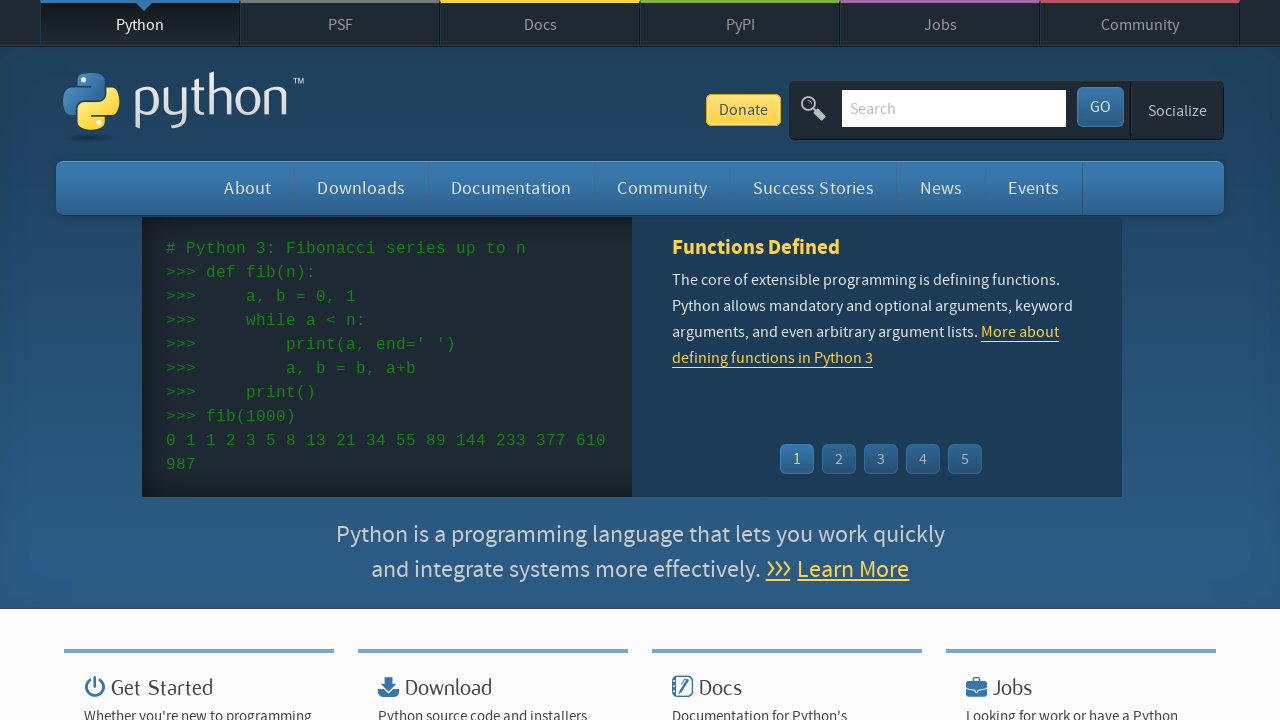

Submit button is visible
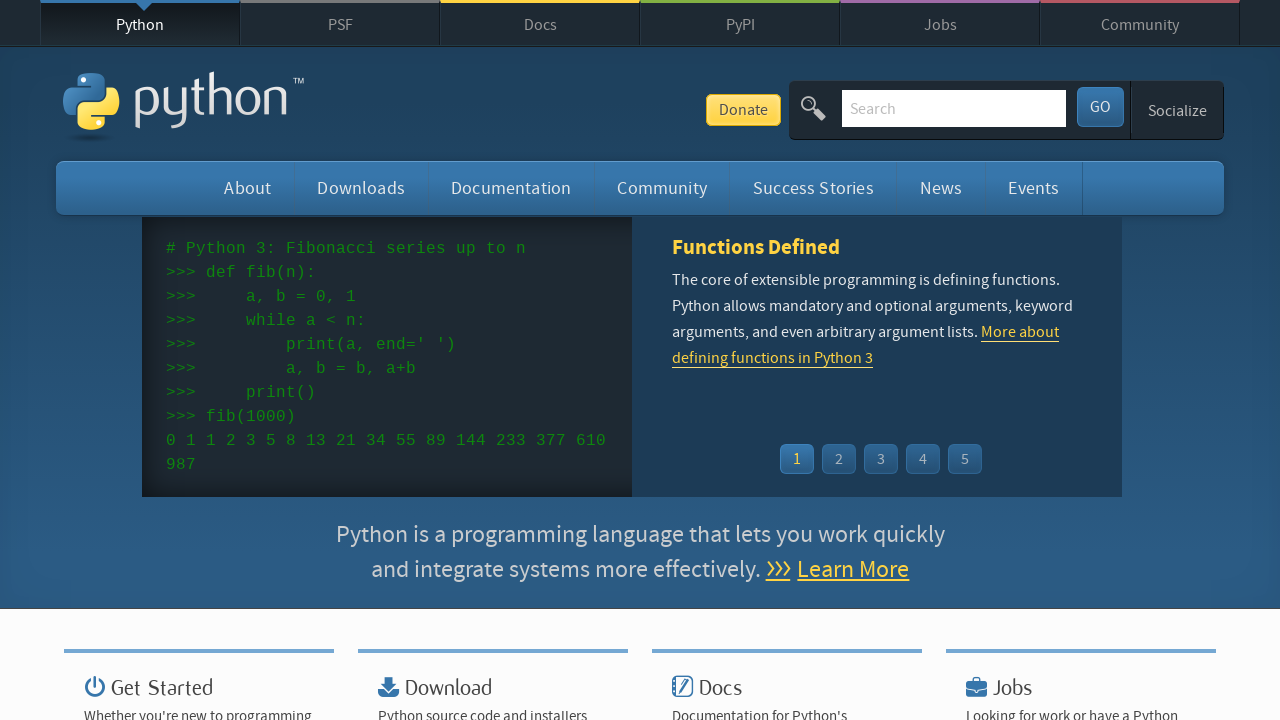

Verified page title contains 'Python'
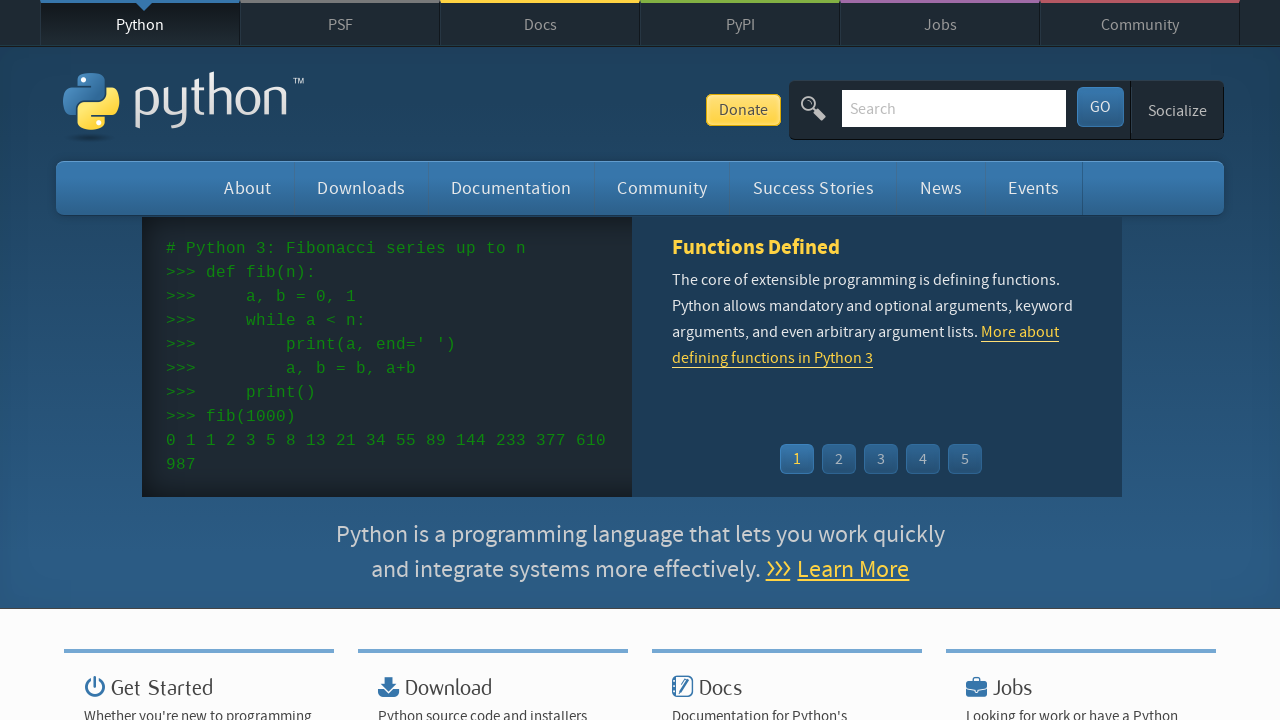

Cleared search box on input[name='q']
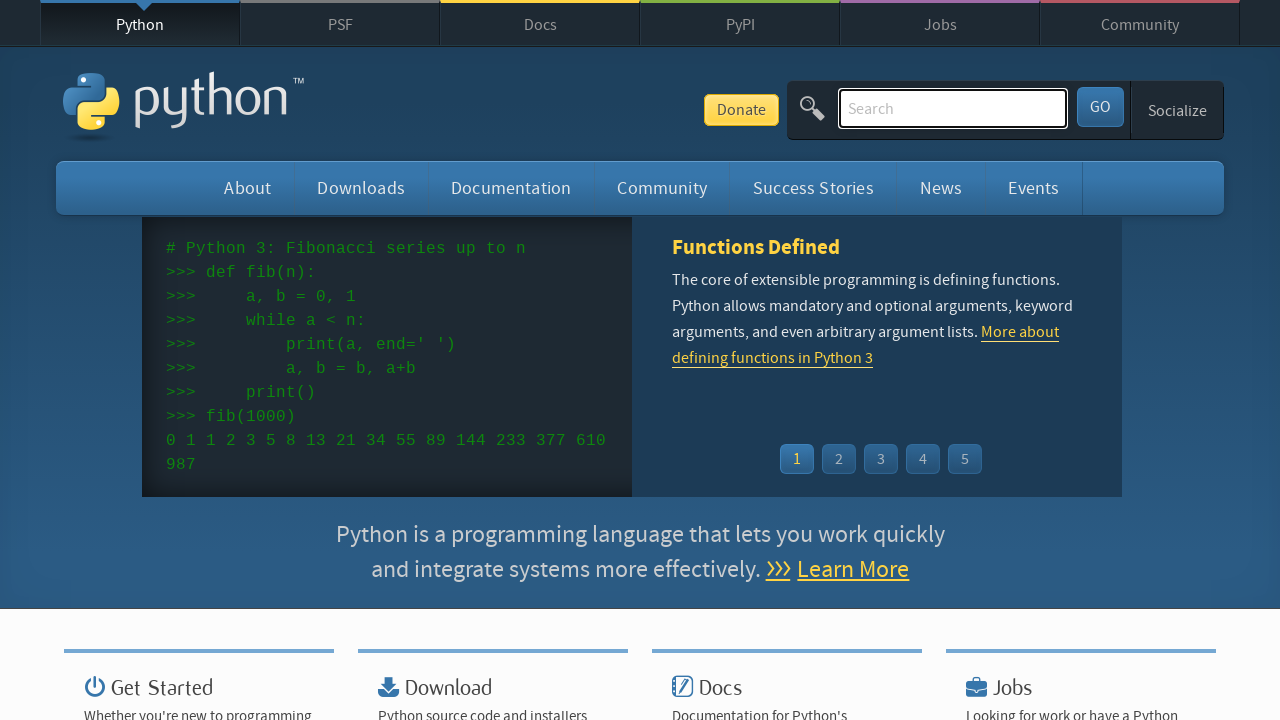

Entered search query 'biycon' on input[name='q']
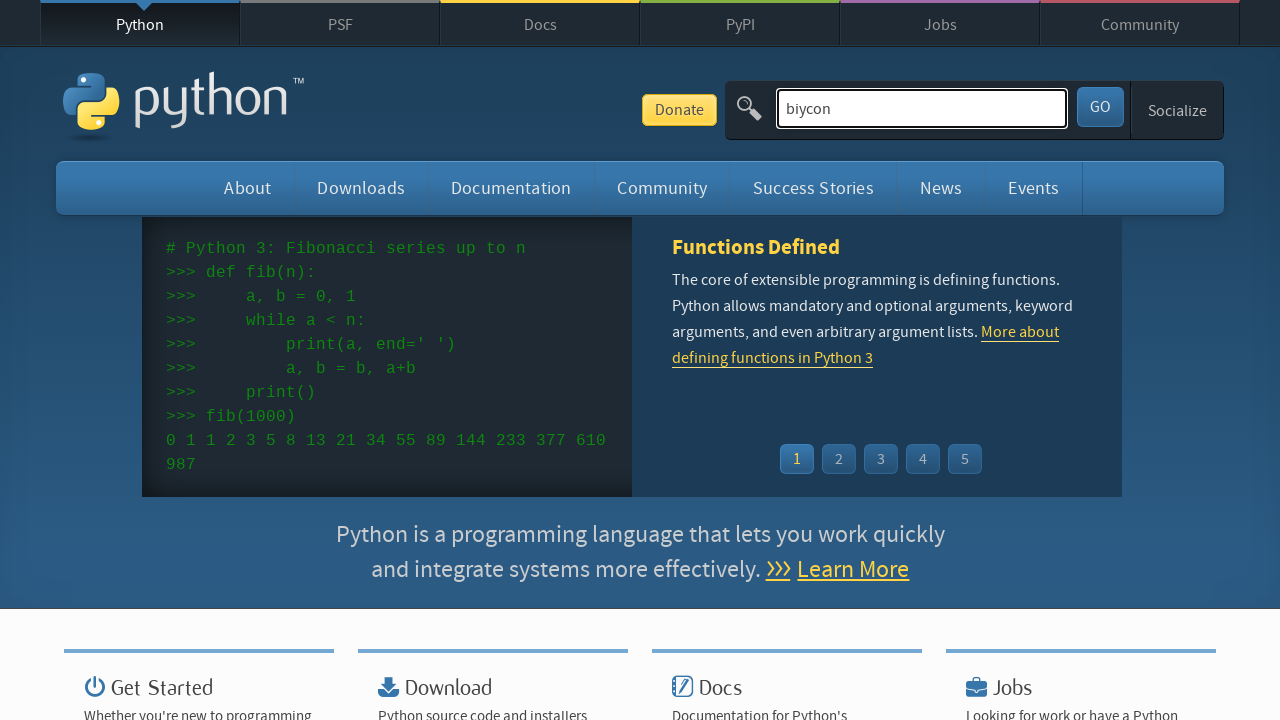

Pressed Enter to submit search on input[name='q']
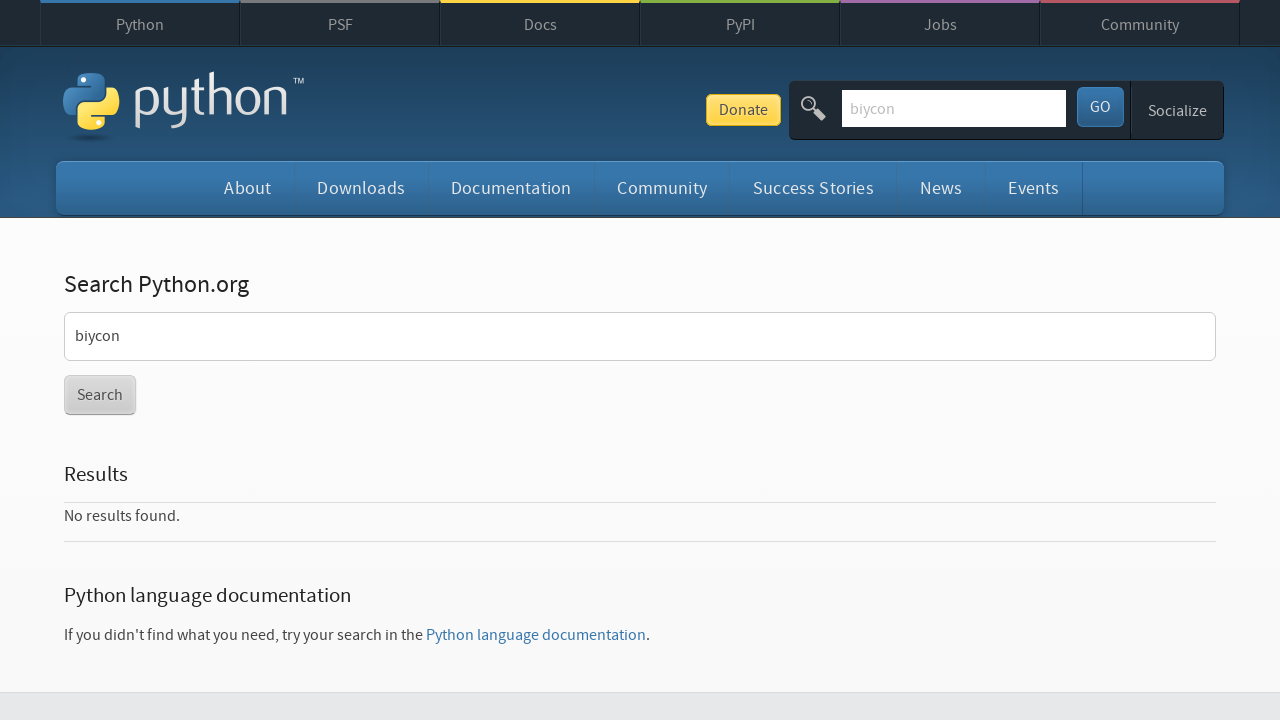

Page load completed with networkidle state
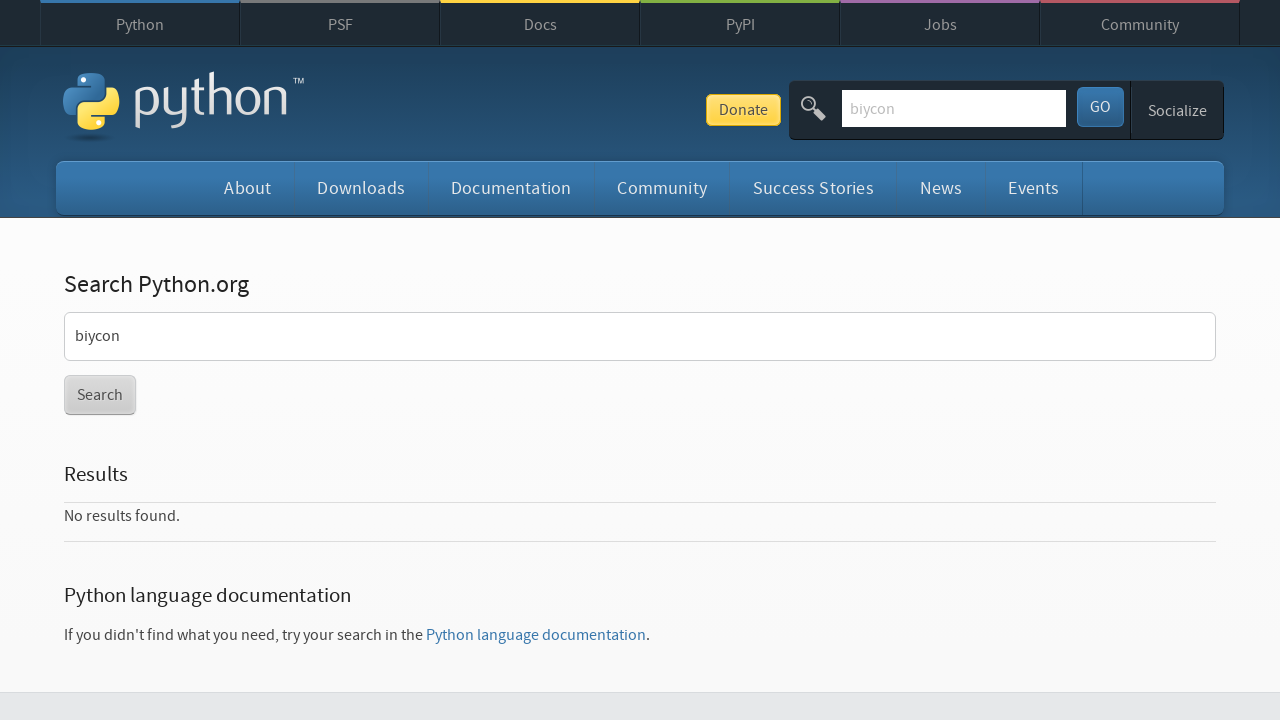

Verified search results are displayed (no 'No Result found' message)
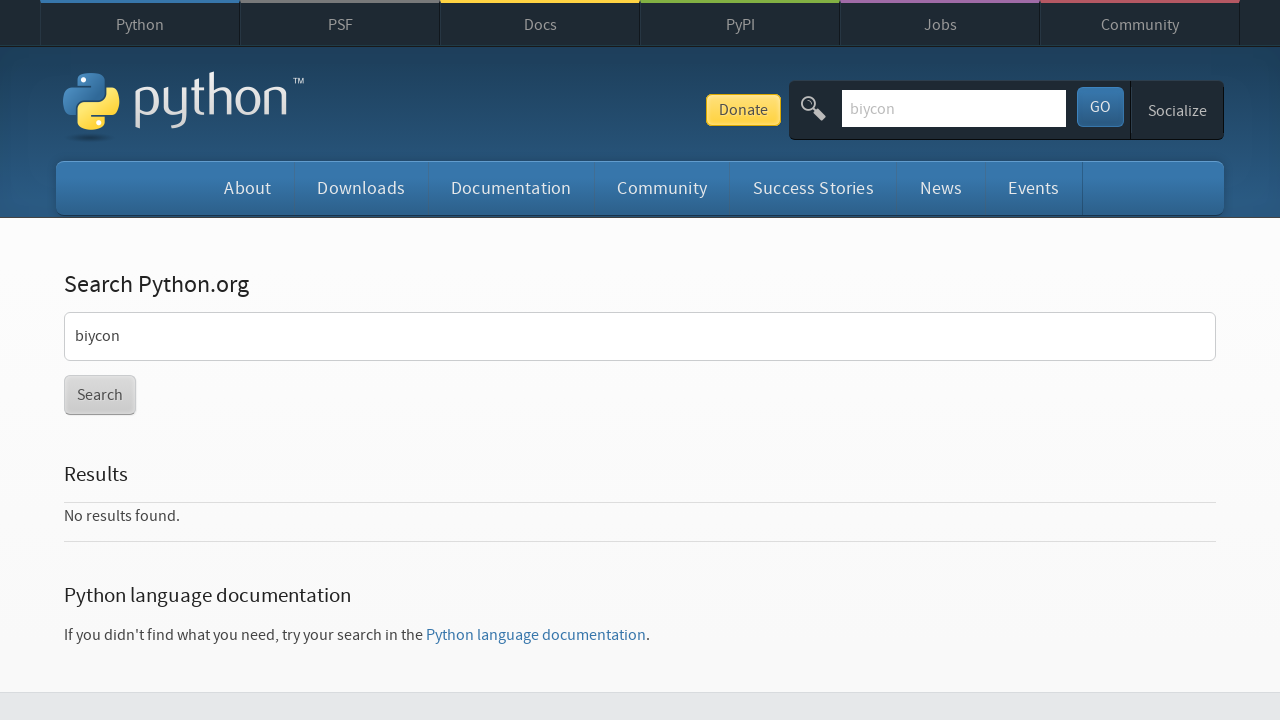

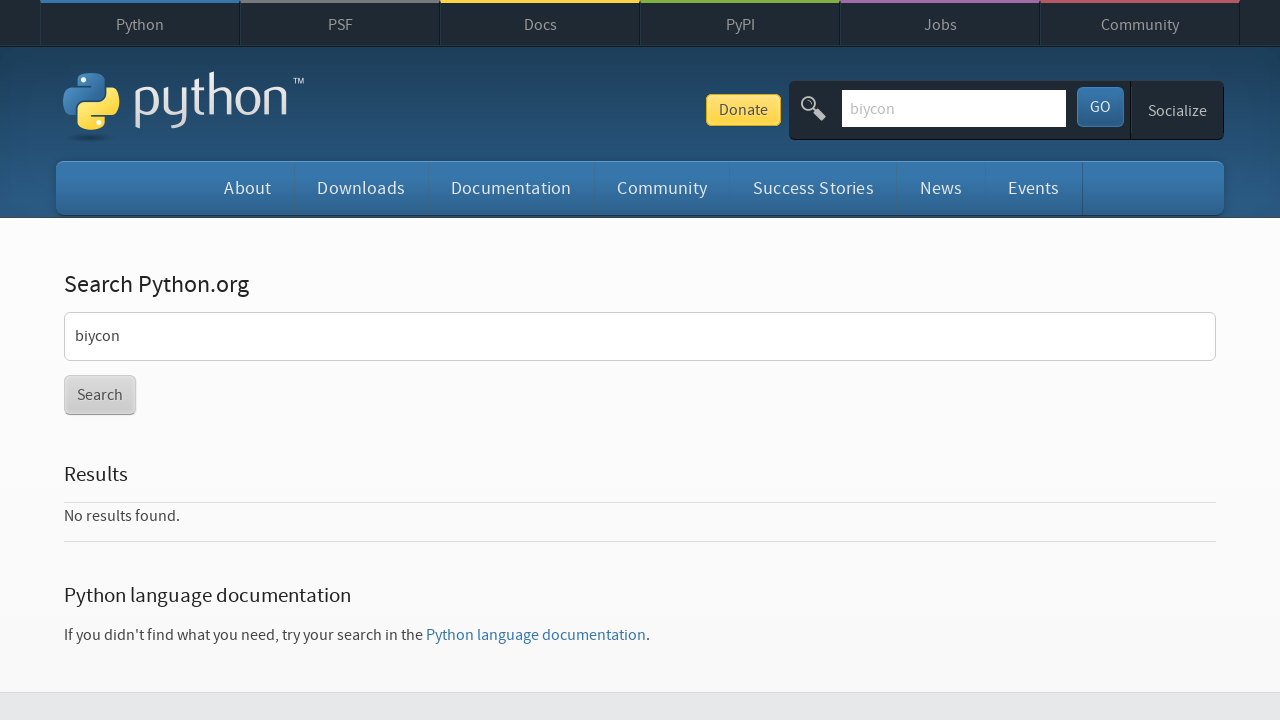